Tests selecting an option by its visible text from a dropdown select element

Starting URL: http://www.w3schools.com/tags/tryhtml_select.htm

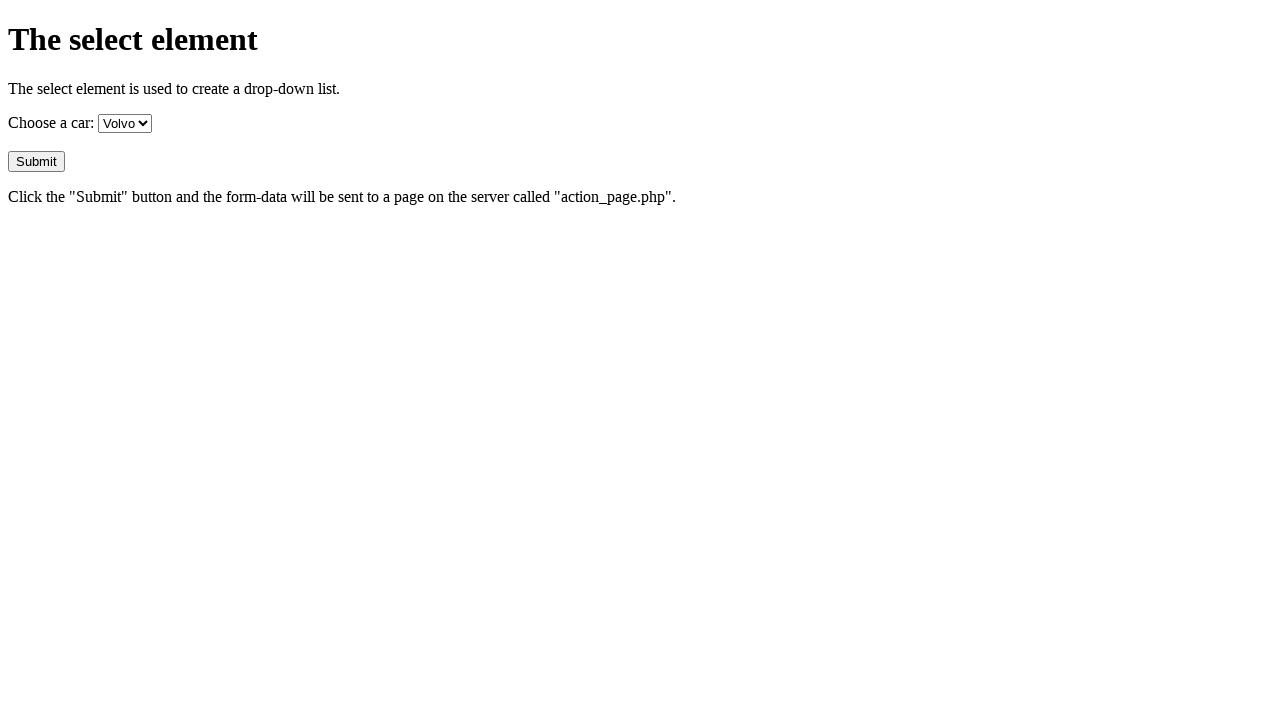

Waited for select element to load
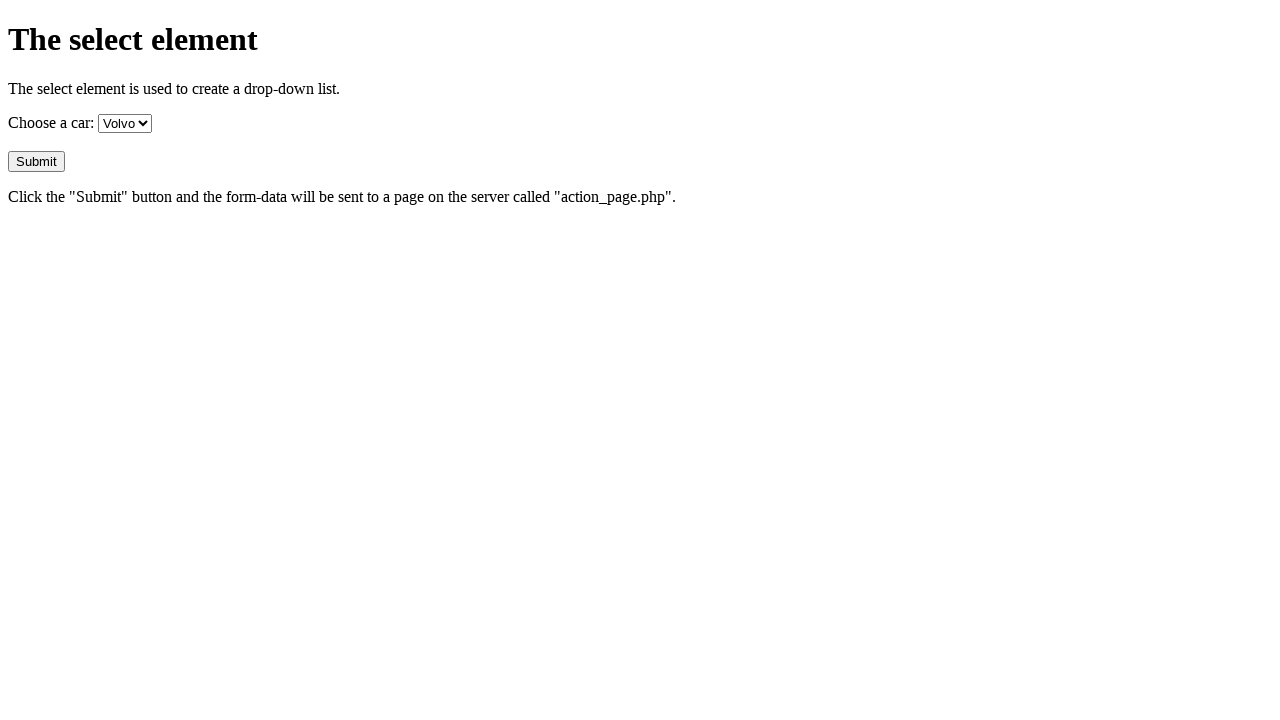

Selected 'Saab' option from dropdown by visible text on //select
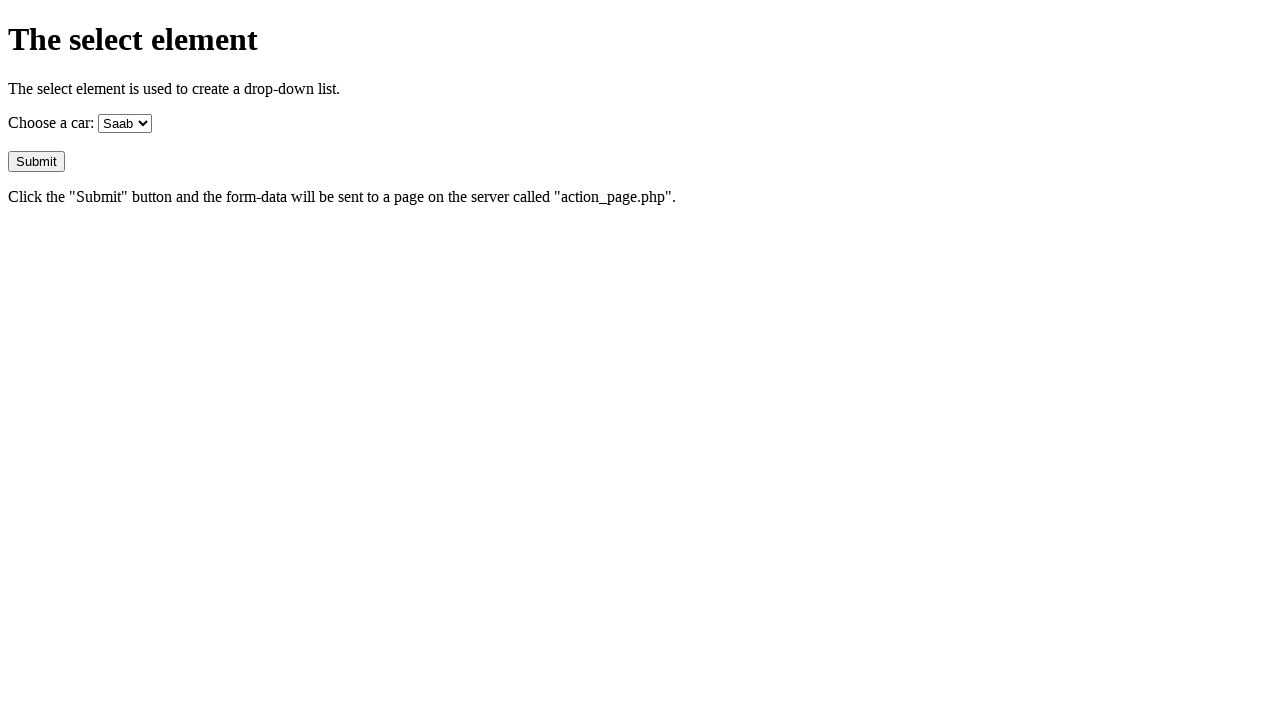

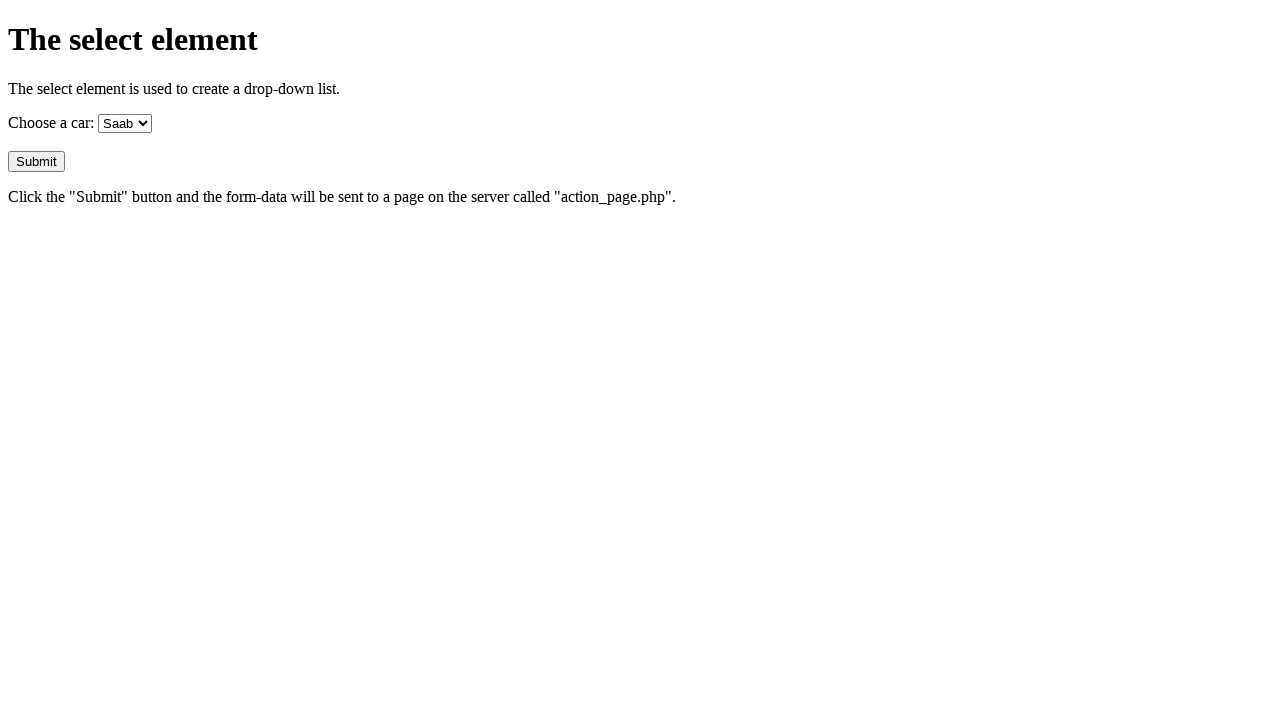